Tests the language search functionality on the 99 Bottles of Beer website by searching for "python" and verifying that search results contain the search term in their names.

Starting URL: https://www.99-bottles-of-beer.net/

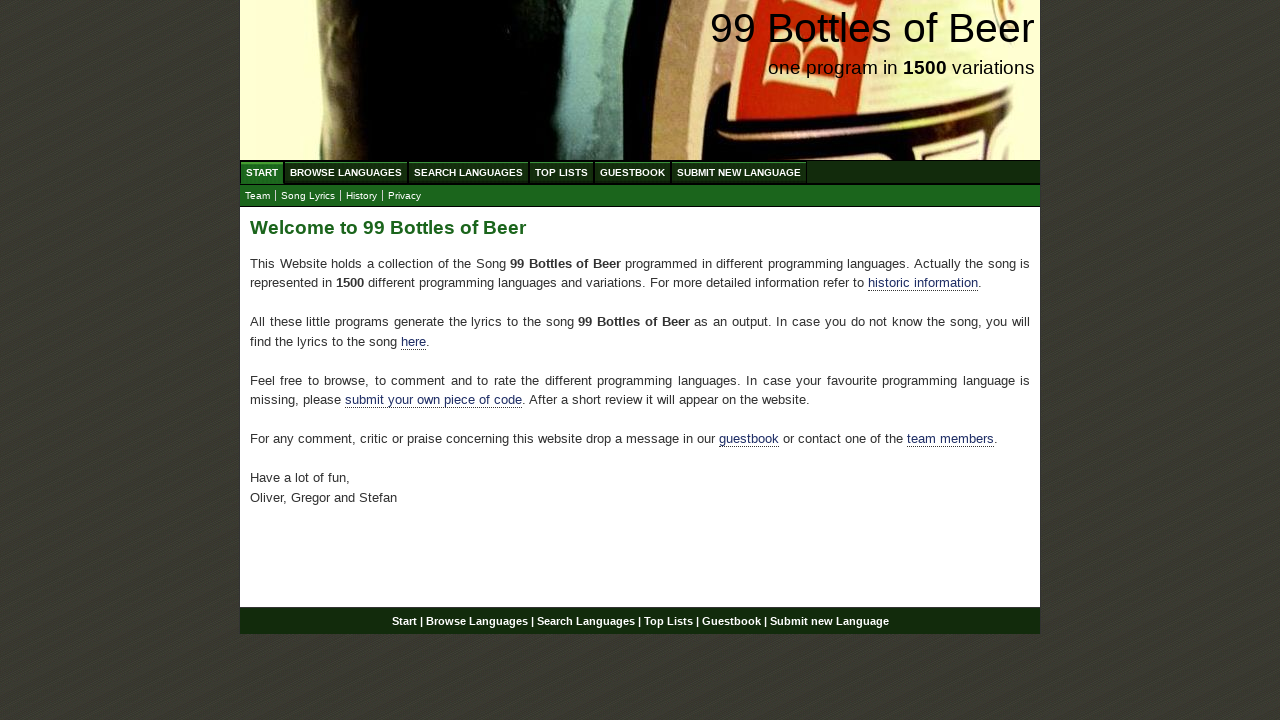

Clicked on Search Languages menu item at (468, 172) on xpath=//ul[@id='menu']/li/a[@href='/search.html']
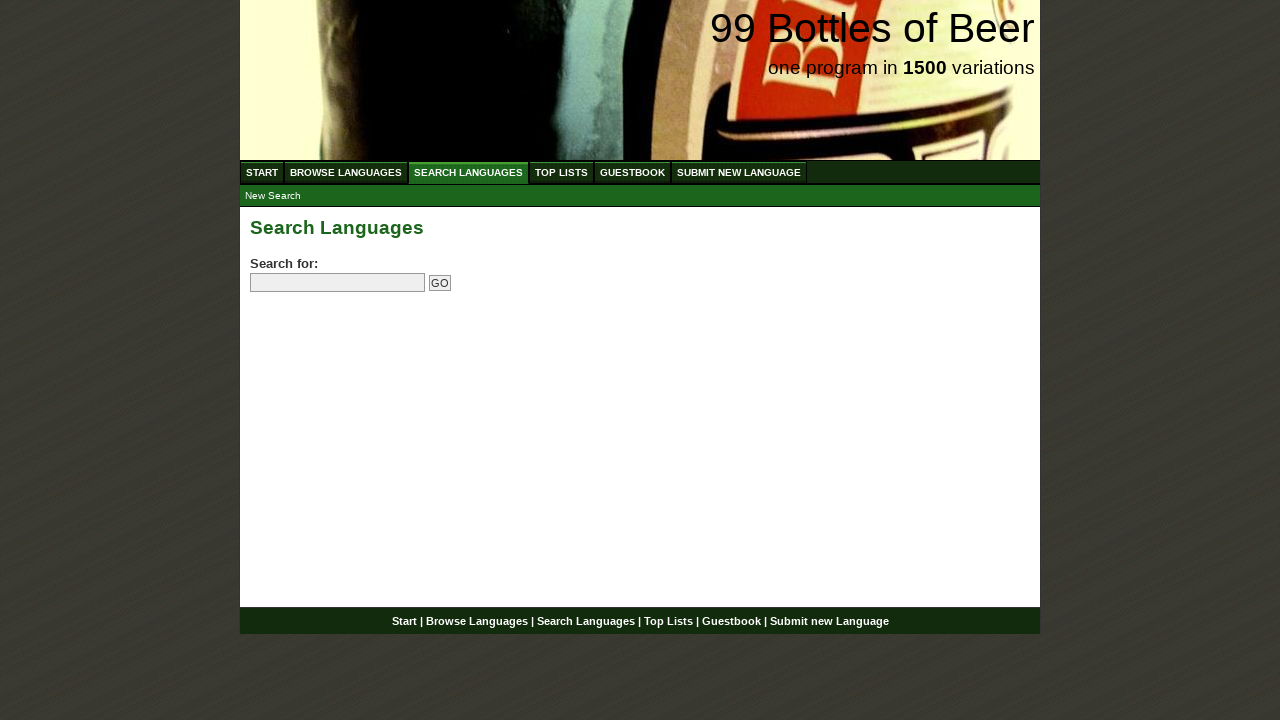

Clicked on the search field at (338, 283) on input[name='search']
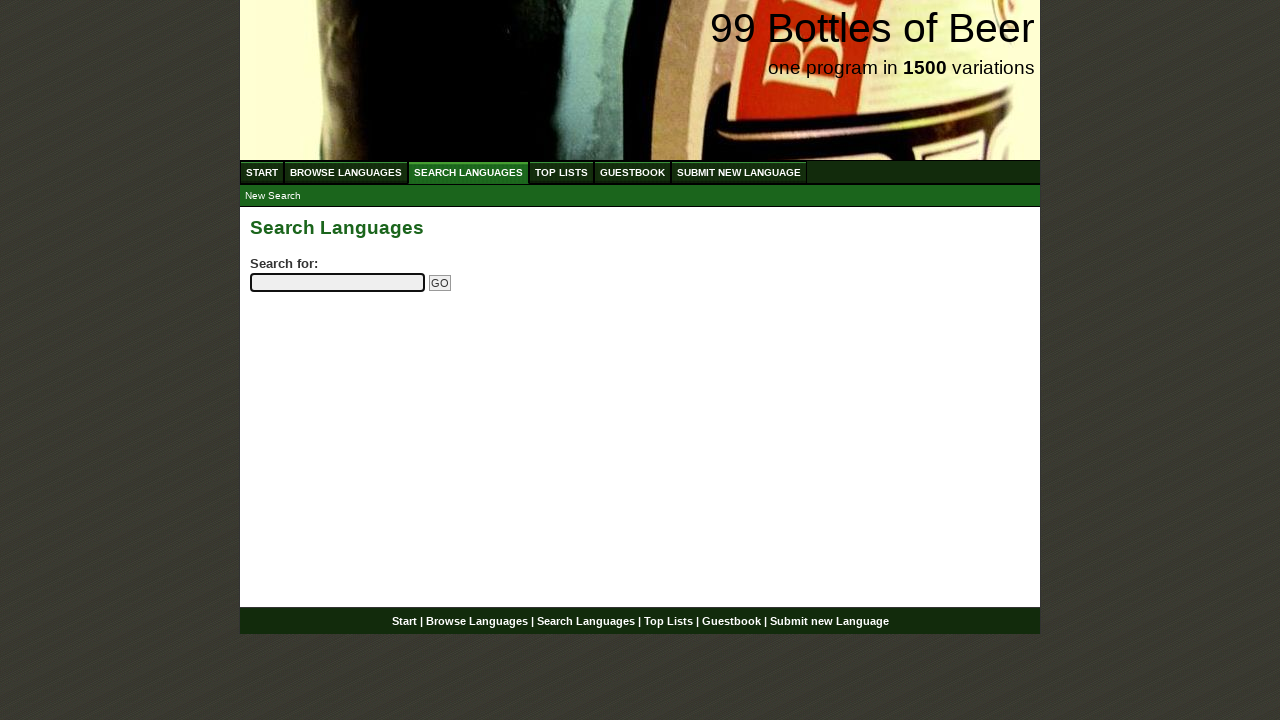

Filled search field with 'python' on input[name='search']
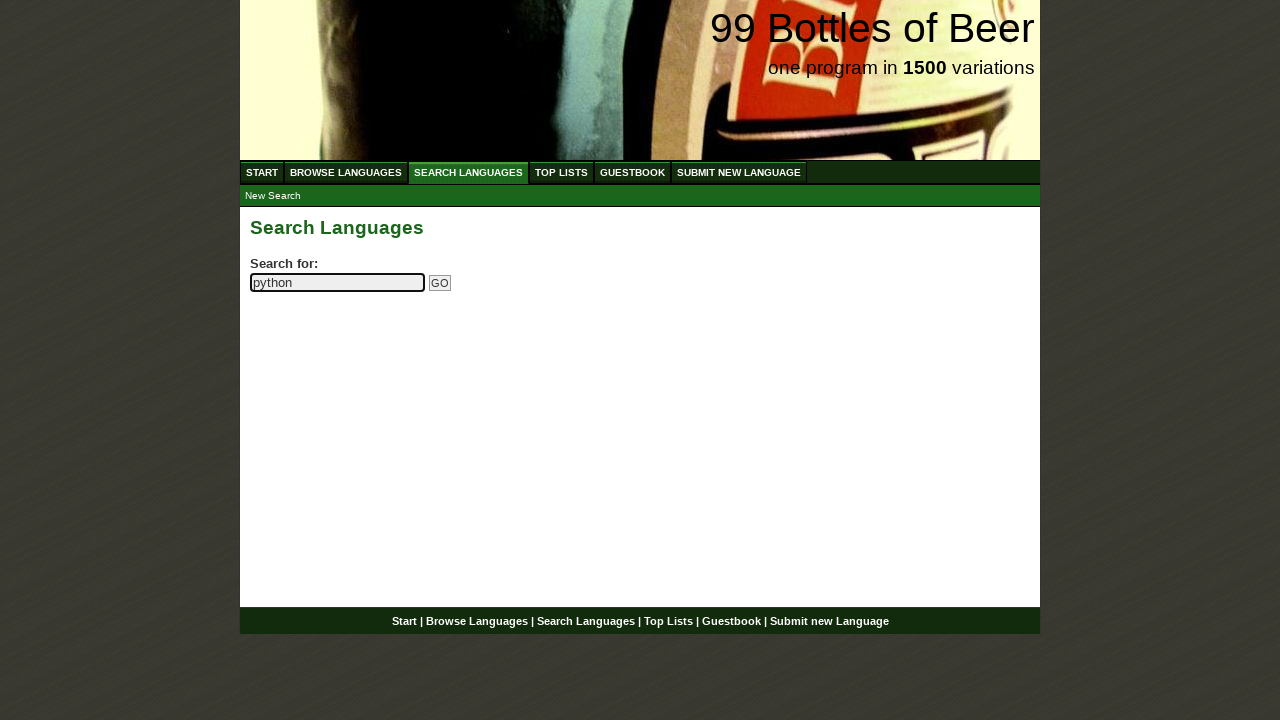

Clicked the Go button to submit search at (440, 283) on input[name='submitsearch']
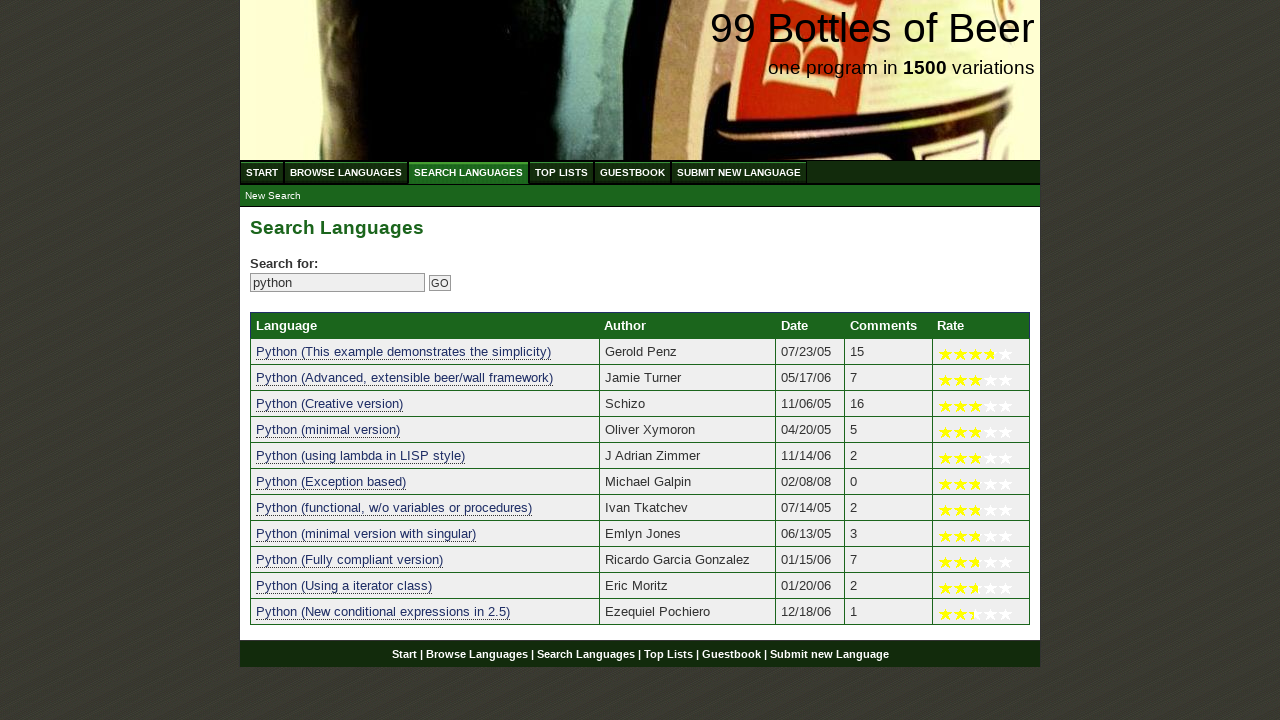

Search results table loaded
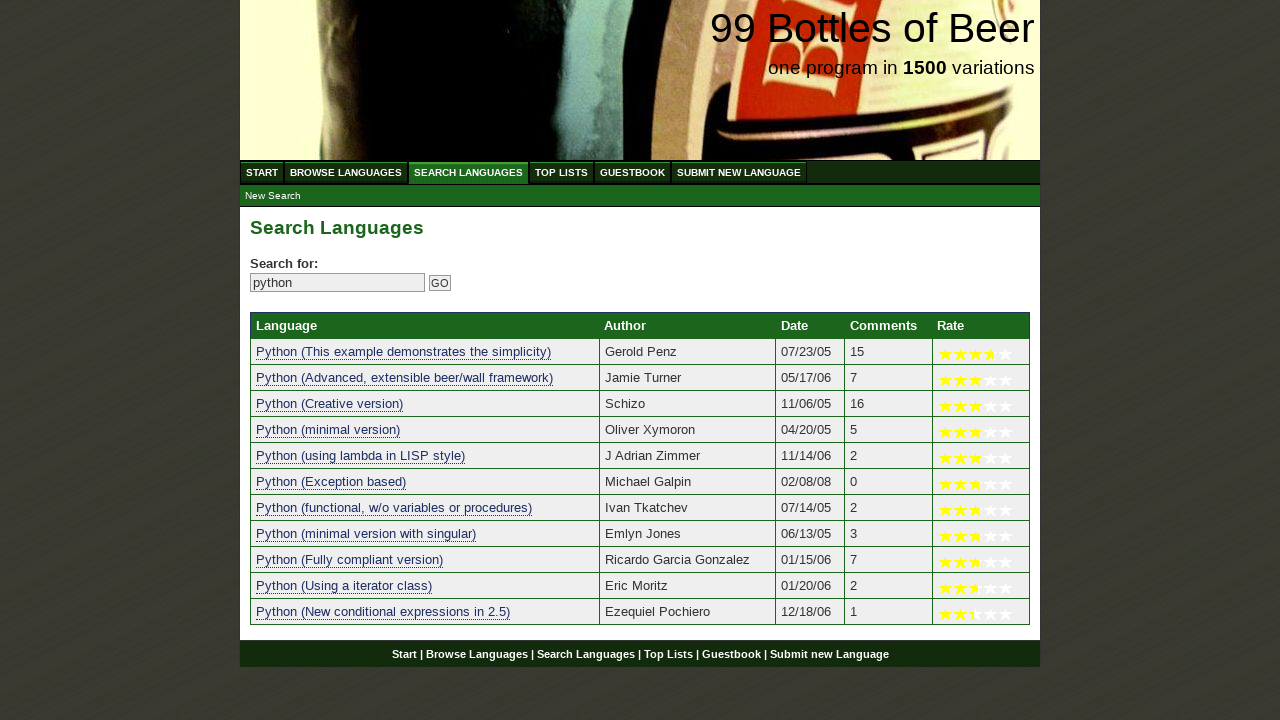

Located search result links
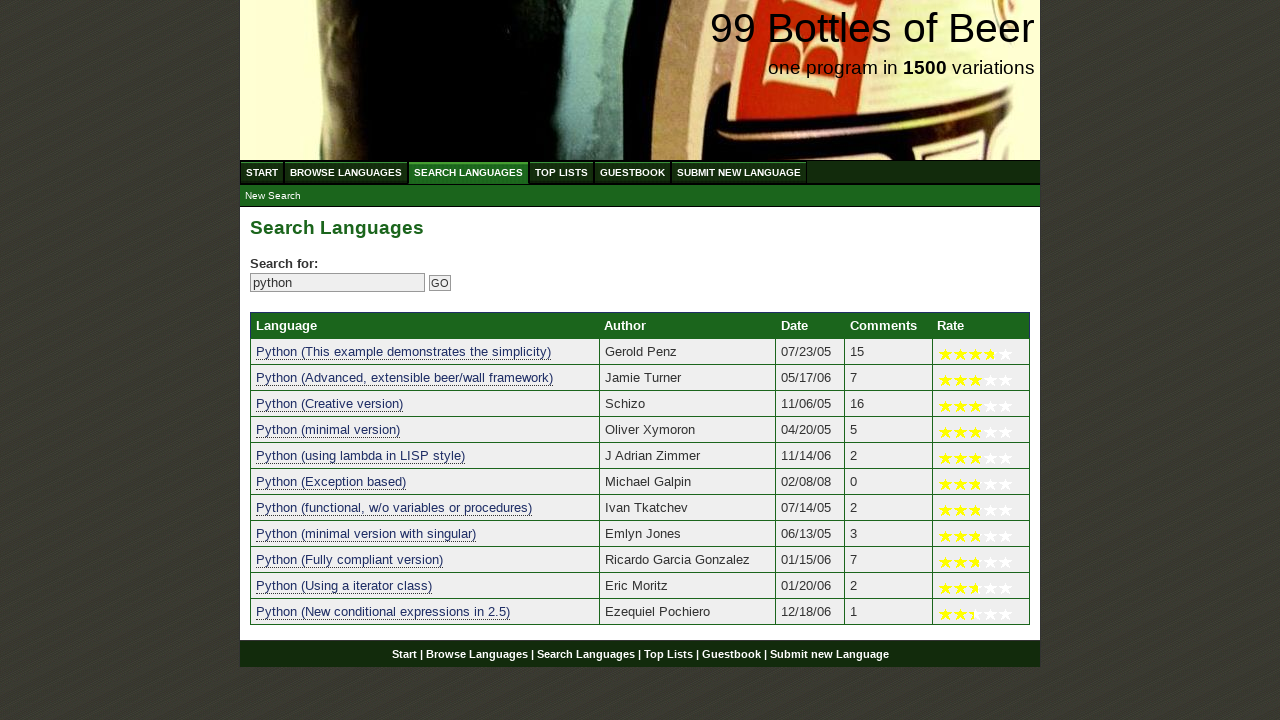

Verified that at least one search result is present
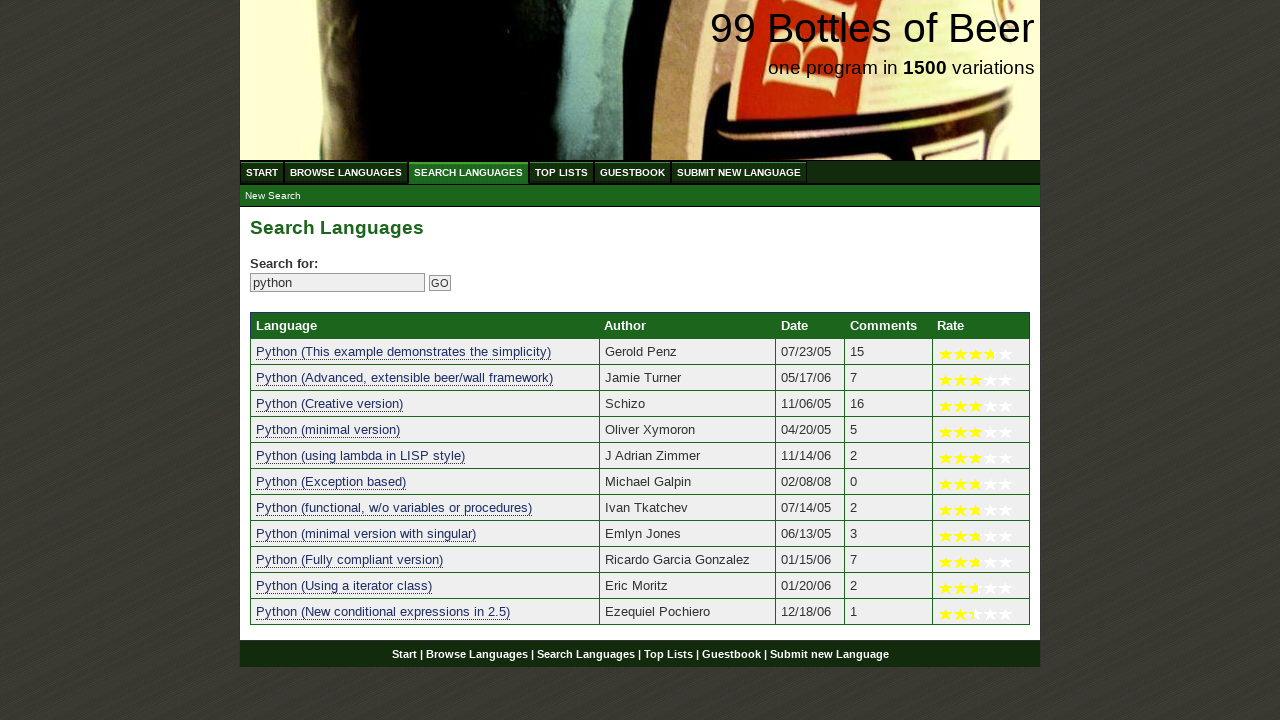

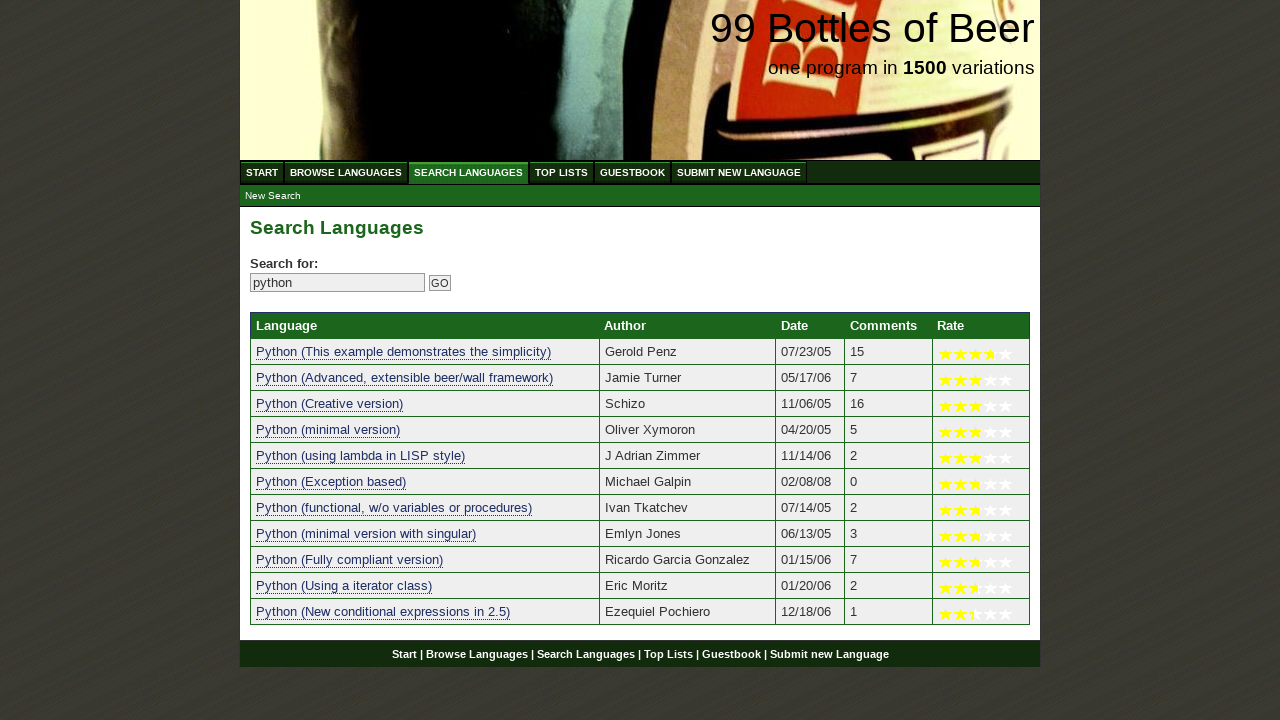